Tests the open window button and verifies the URL contains 'practice'

Starting URL: https://codenboxautomationlab.com/practice/

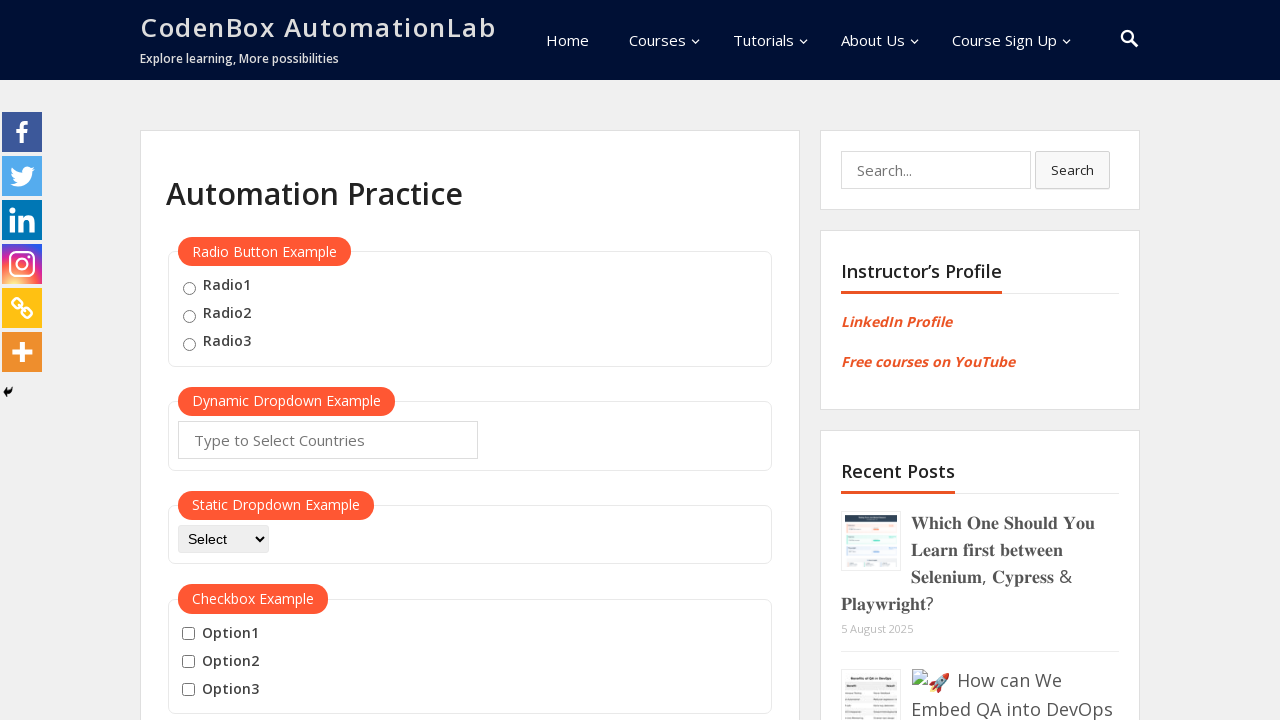

Clicked open window button at (237, 360) on #openwindow
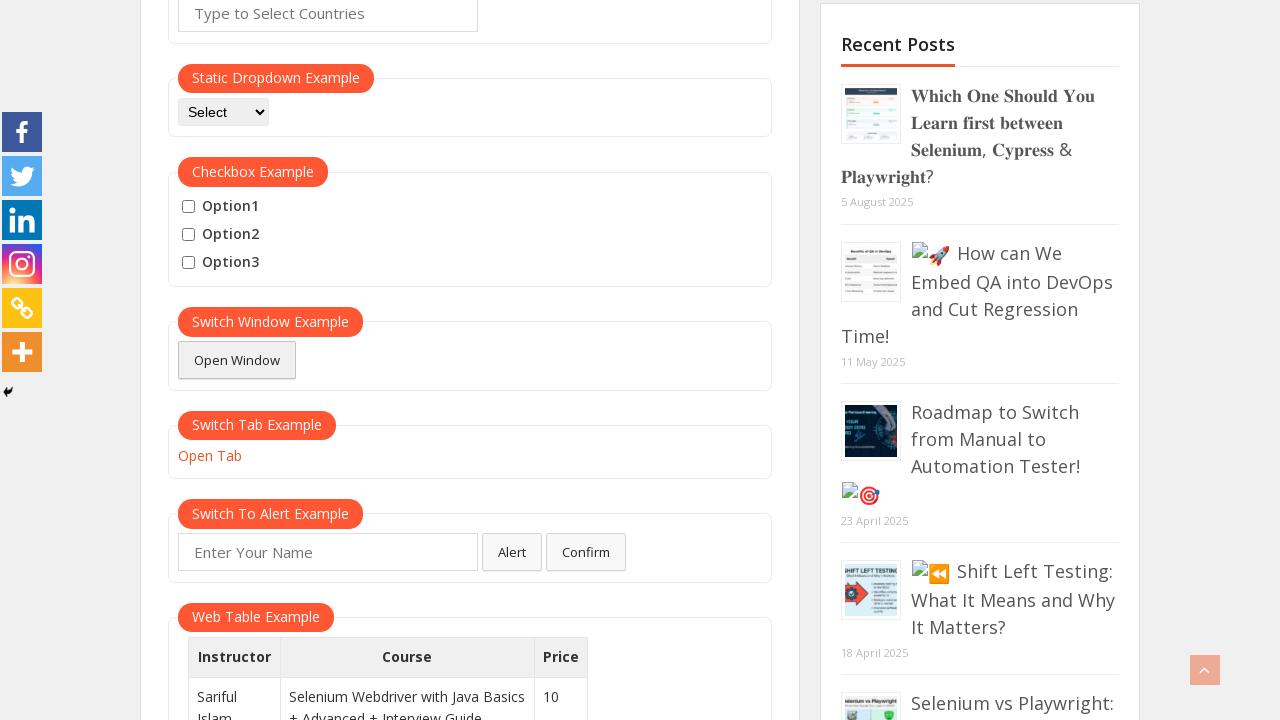

Verified URL contains 'practice'
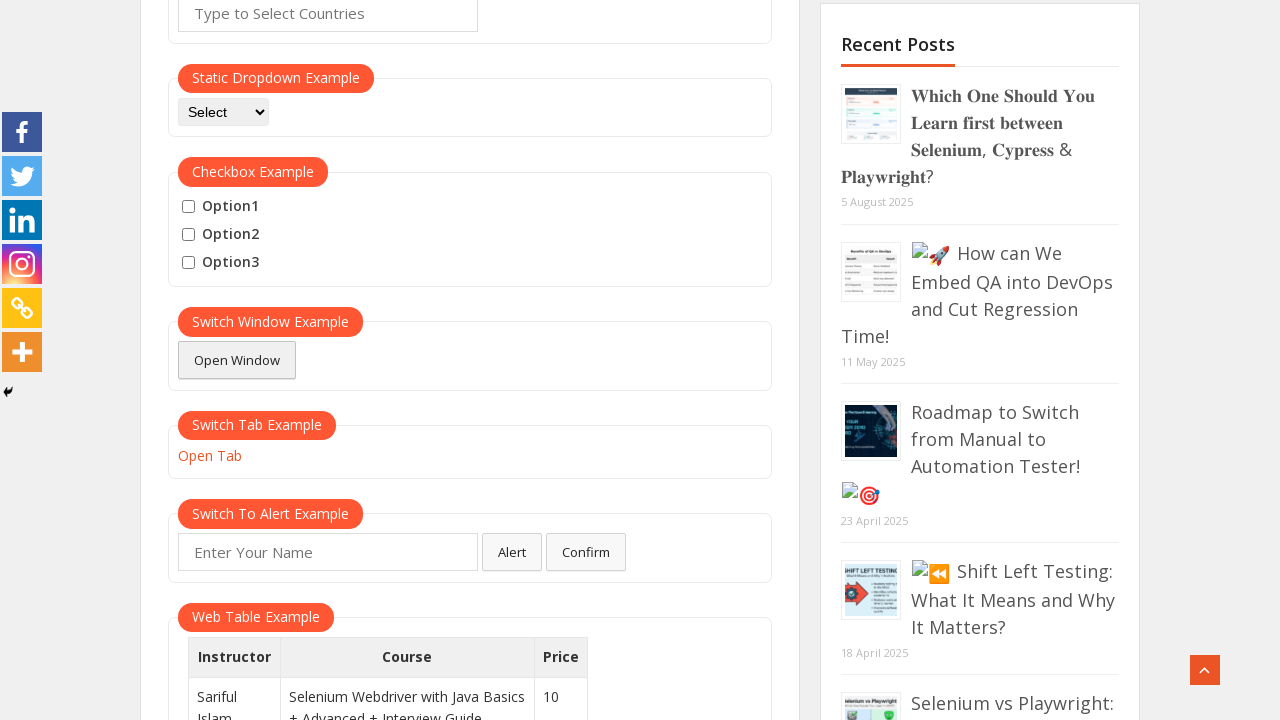

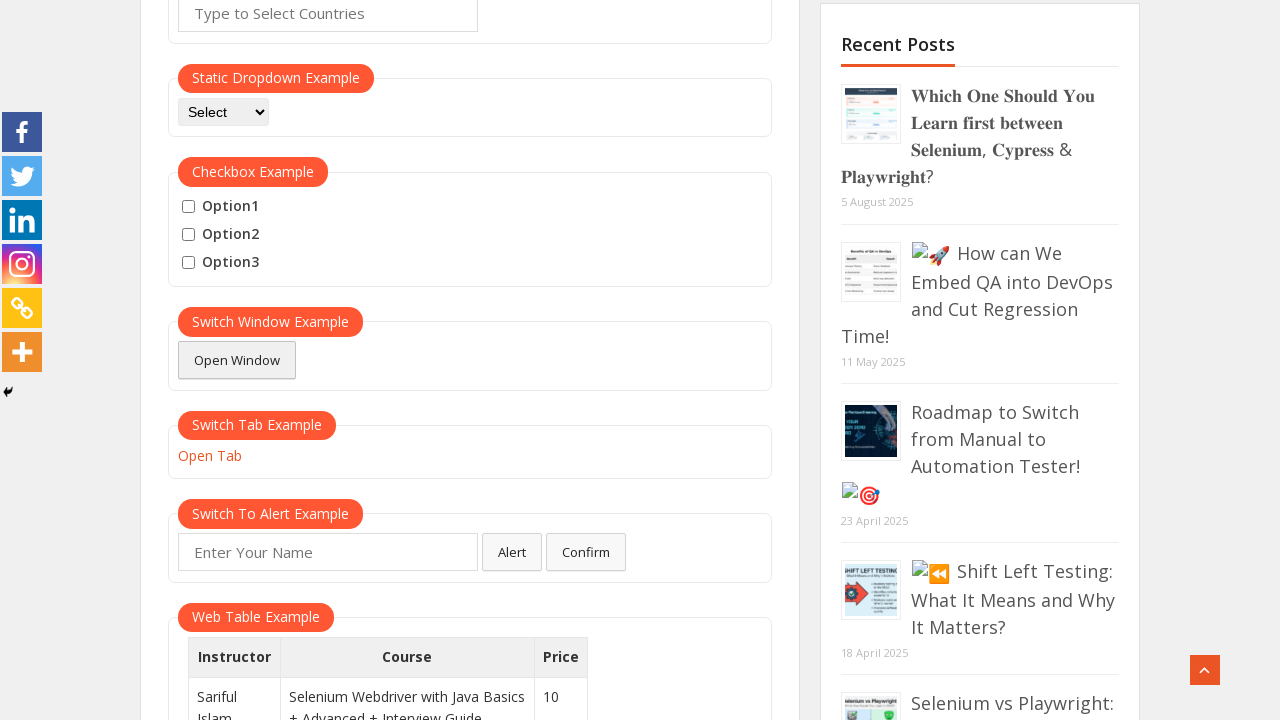